Tests API response time by formatting multiple JSON inputs of varying complexity and measuring response times.

Starting URL: https://www.001236.xyz/en/json

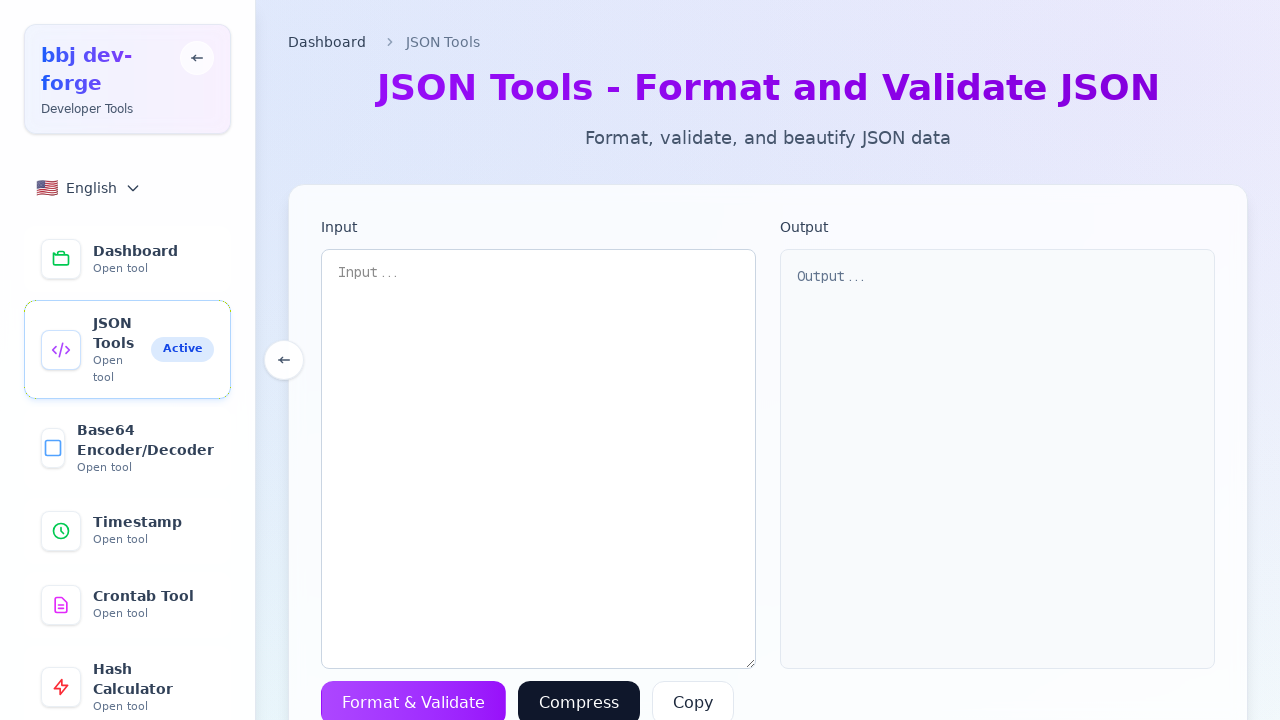

Cleared textarea for simple JSON test on textarea
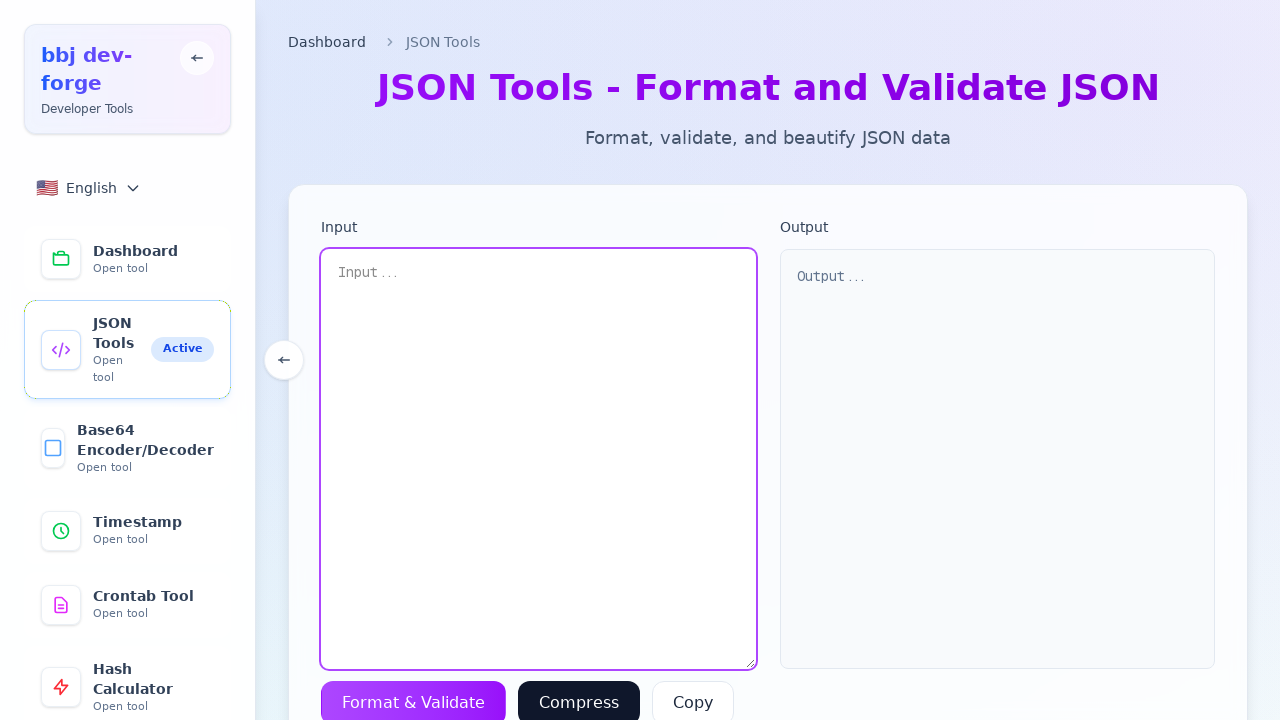

Filled textarea with simple JSON: {"simple": "test"} on textarea
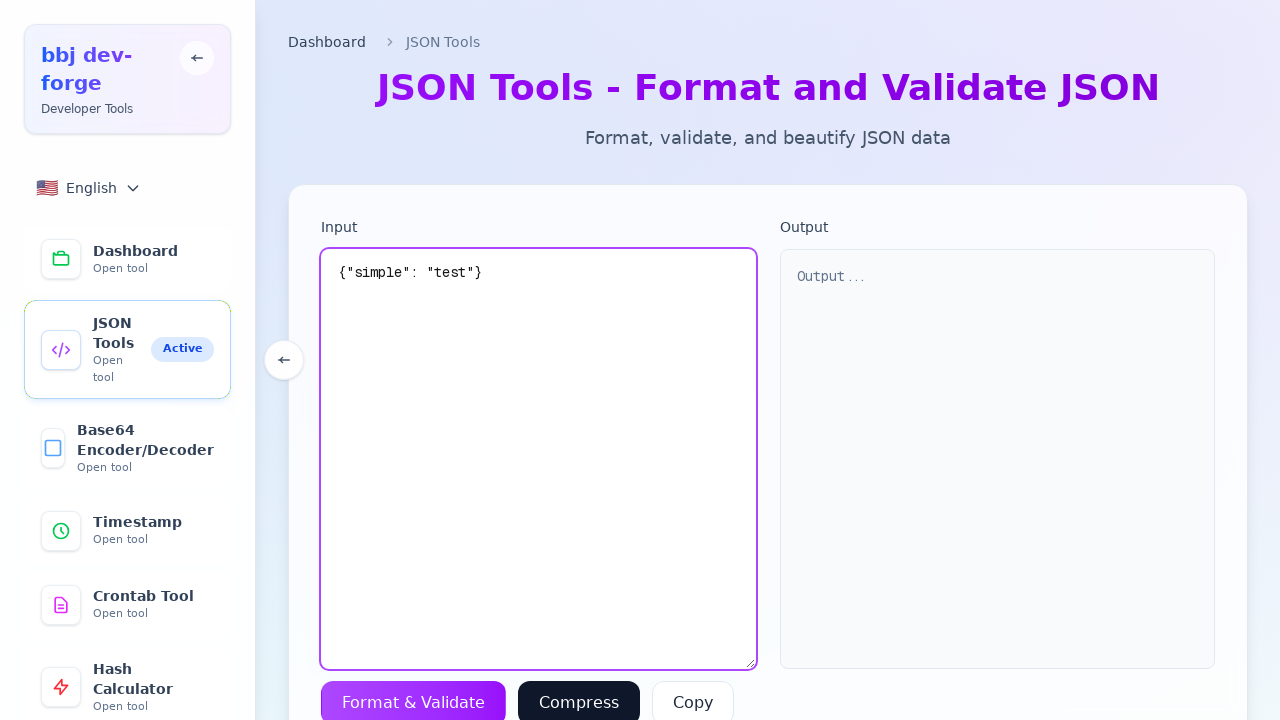

Clicked Format button to format simple JSON at (414, 698) on button >> internal:has-text="Format"i
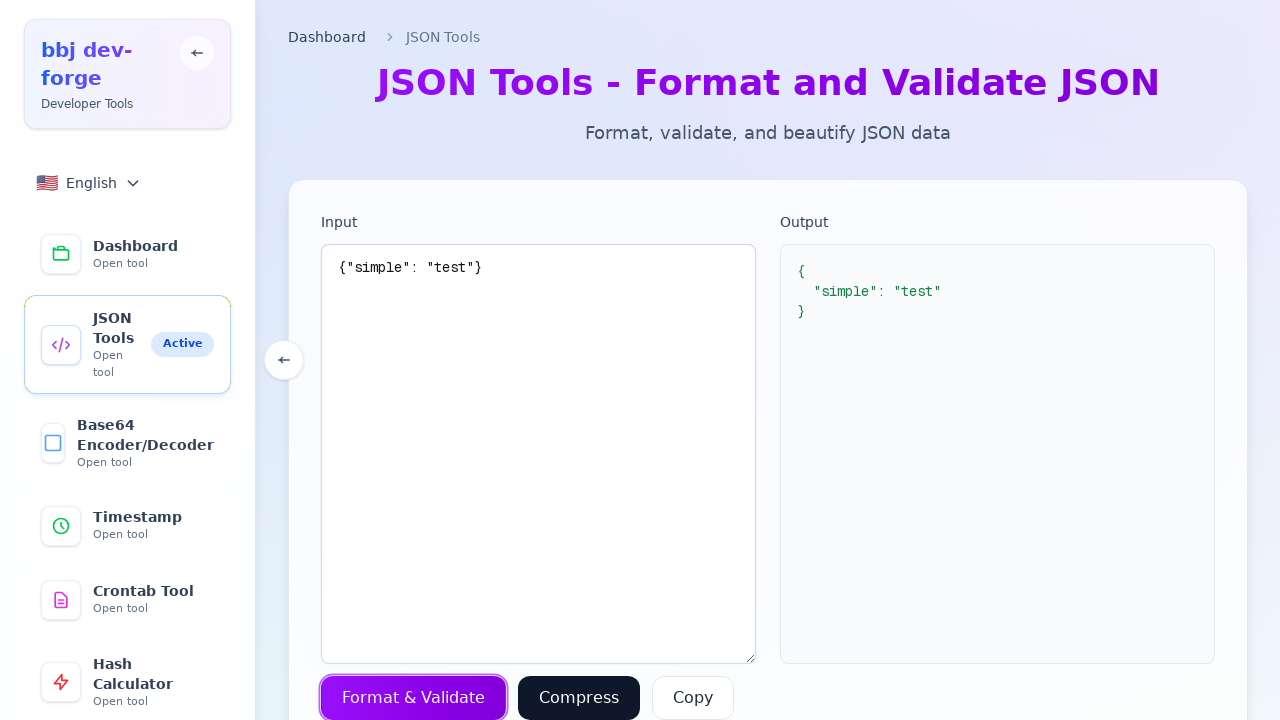

Waited 1000ms for API response of simple JSON
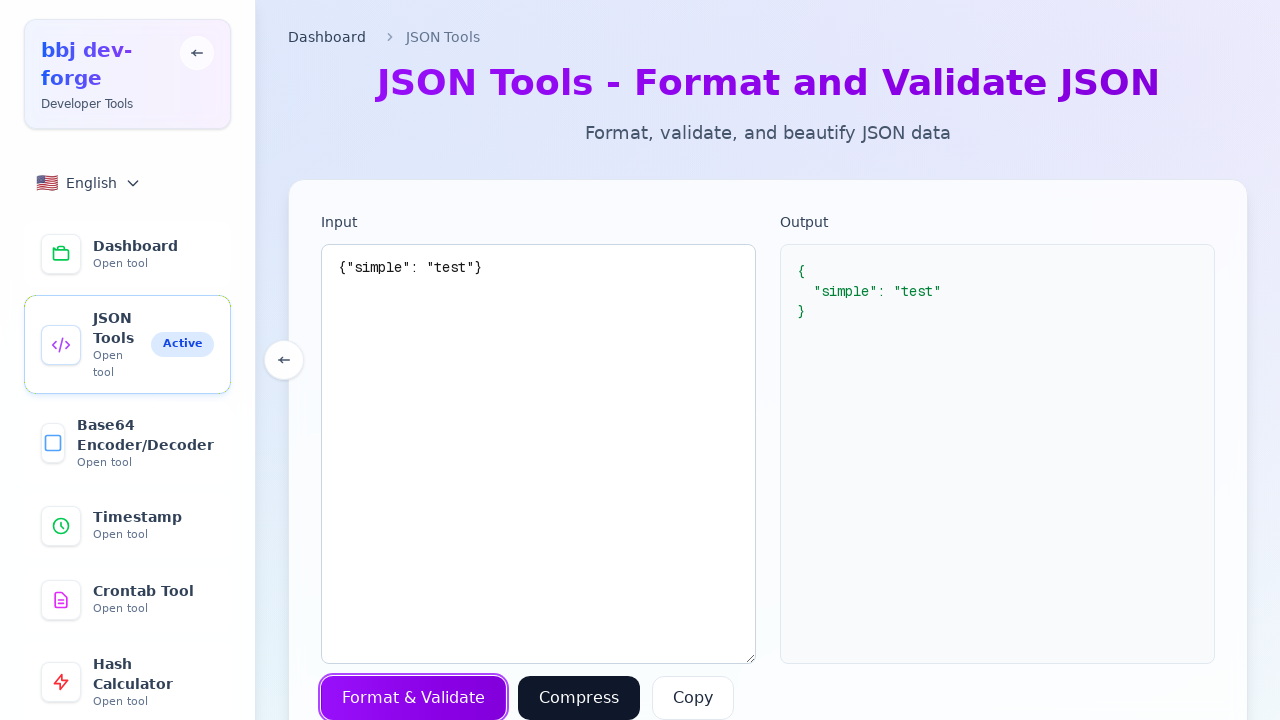

Cleared textarea for complex nested JSON test on textarea
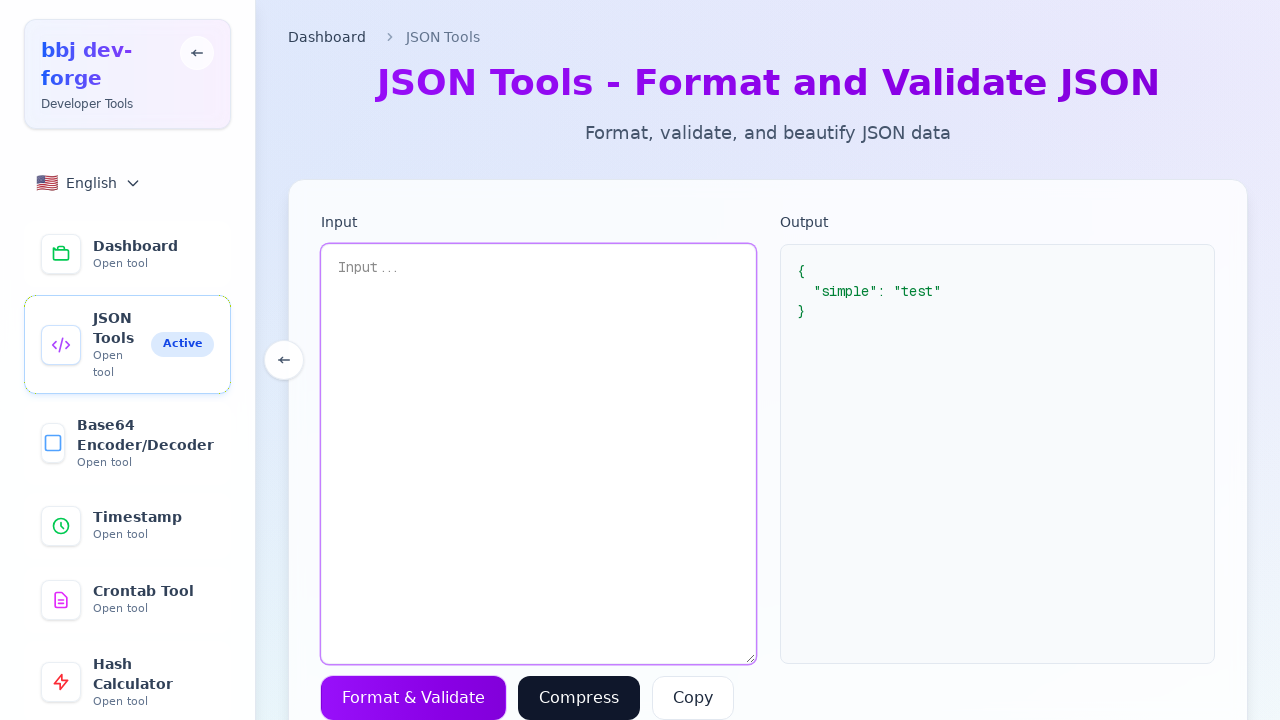

Filled textarea with complex nested JSON on textarea
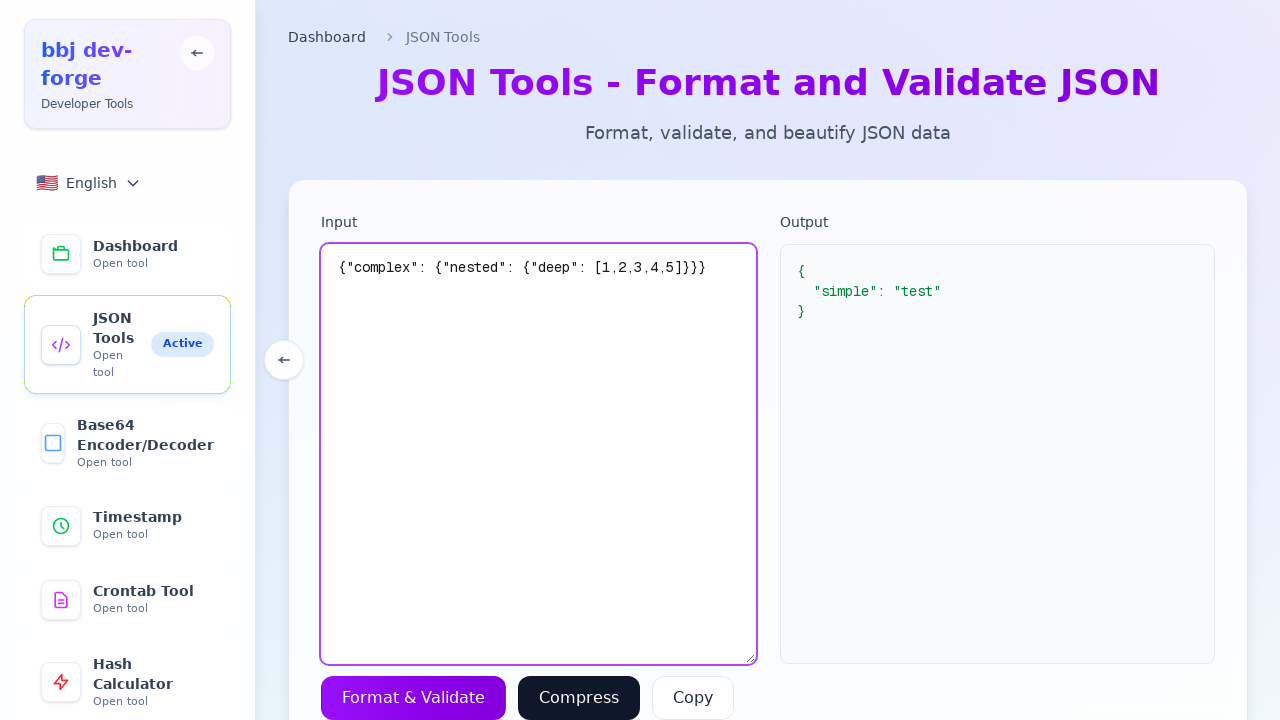

Clicked Format button to format complex nested JSON at (414, 698) on button >> internal:has-text="Format"i
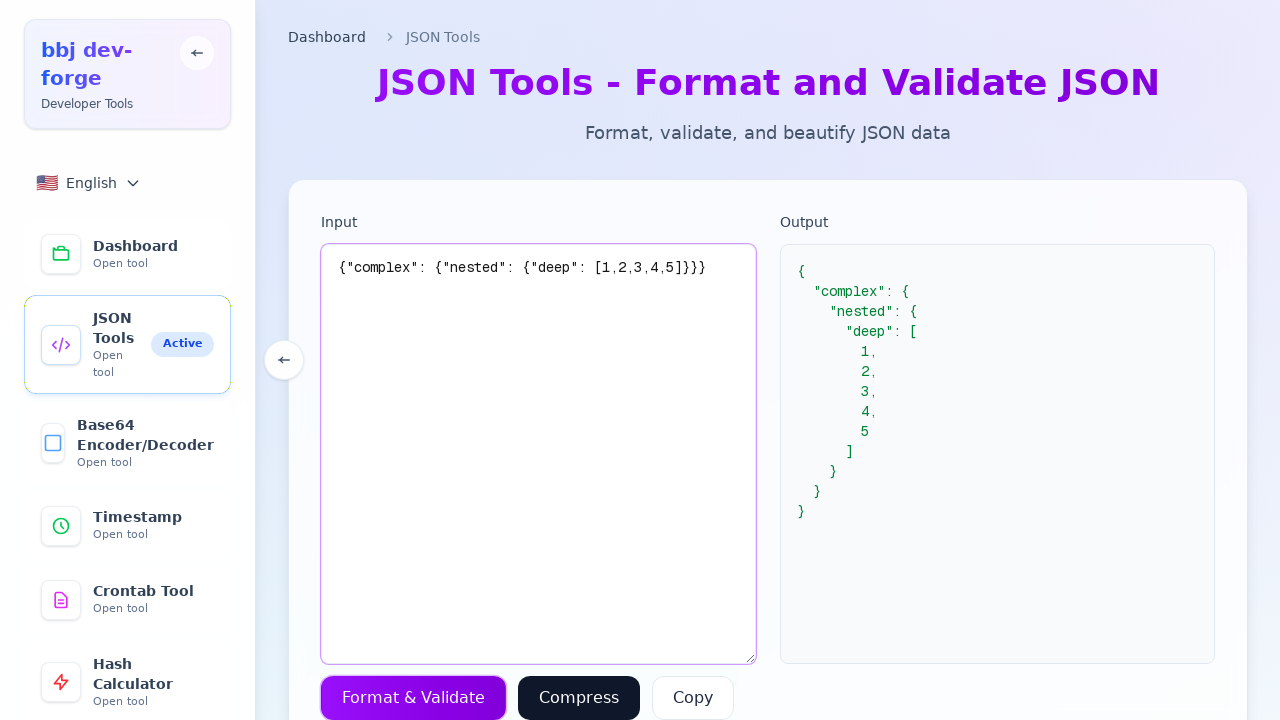

Waited 1000ms for API response of complex nested JSON
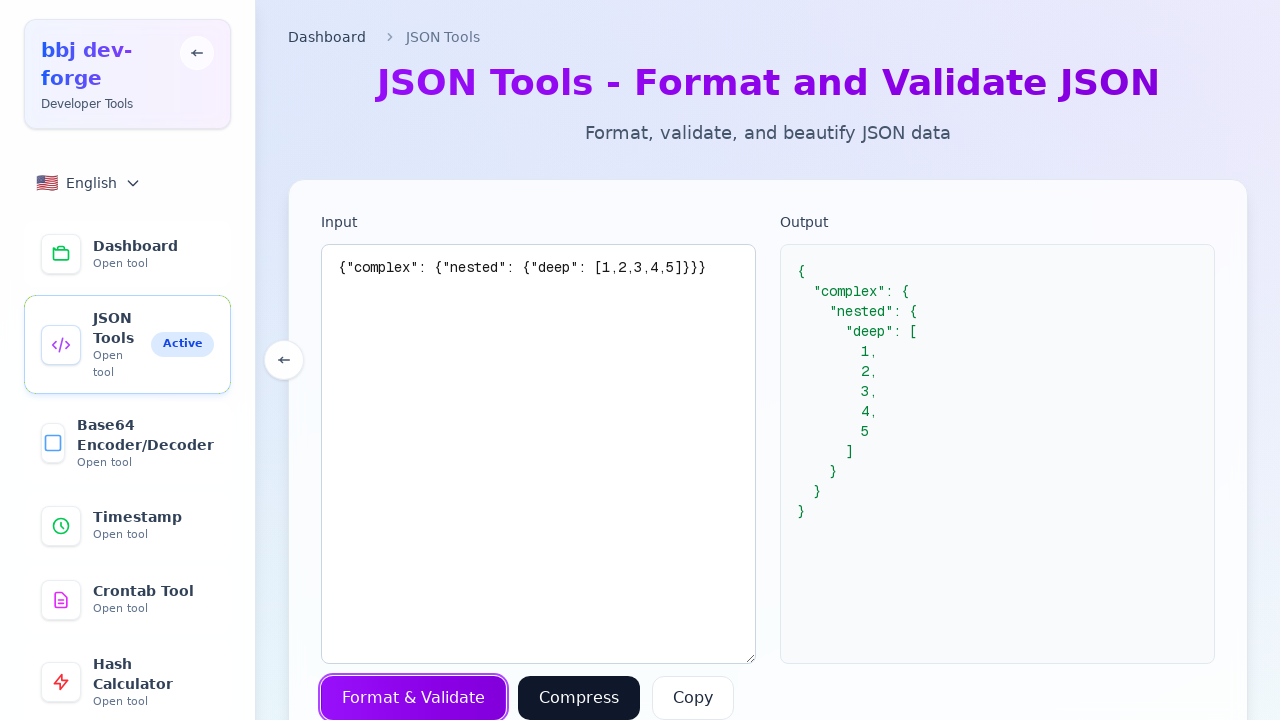

Cleared textarea for large JSON array test on textarea
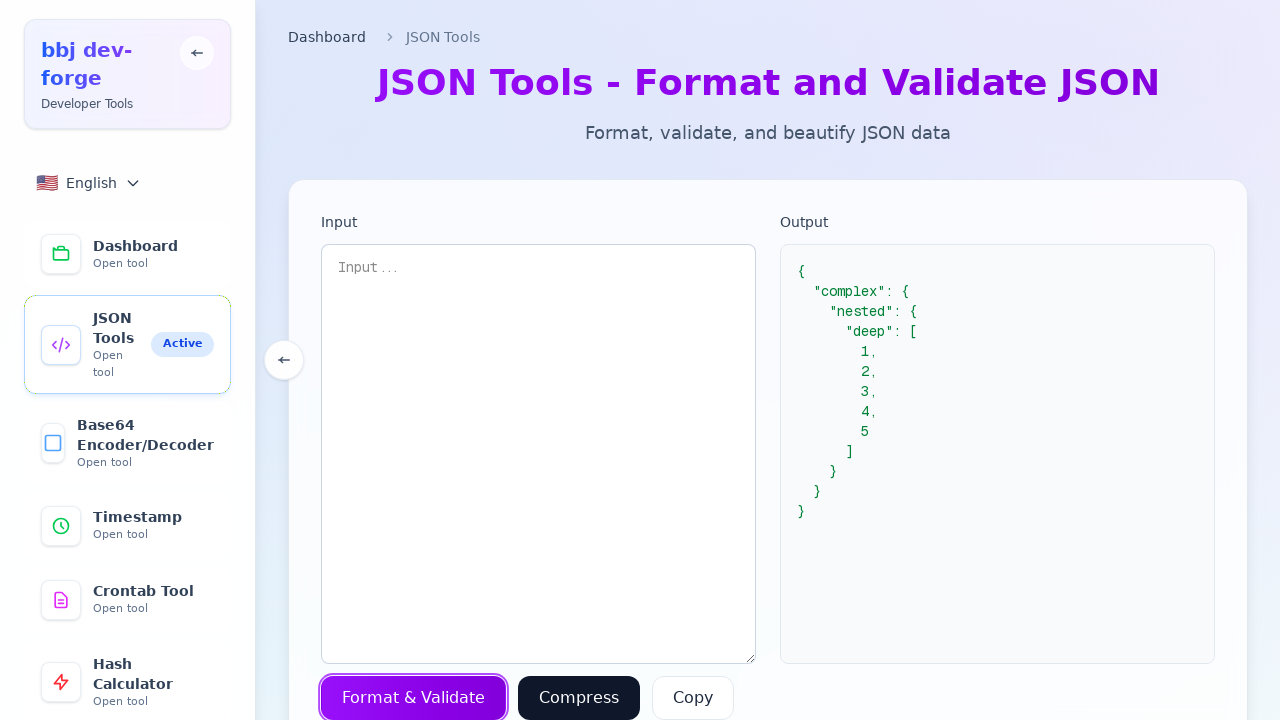

Filled textarea with large JSON array containing 100 objects on textarea
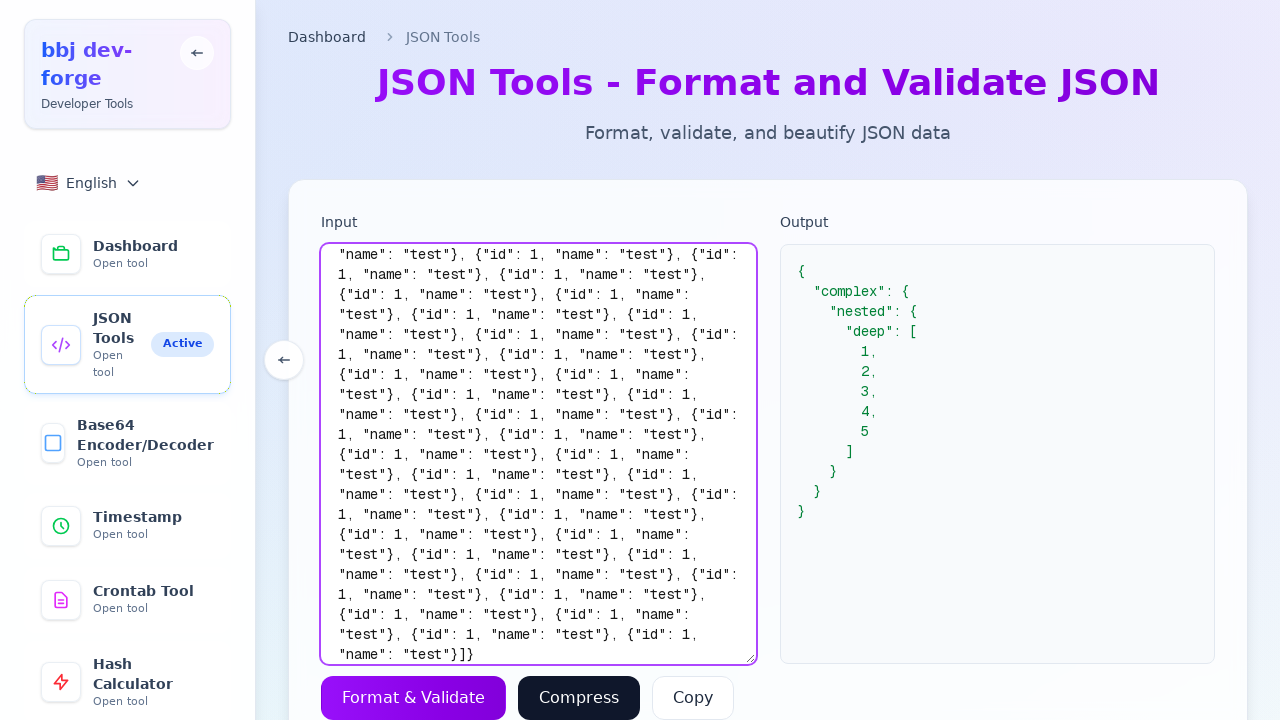

Clicked Format button to format large JSON array at (414, 698) on button >> internal:has-text="Format"i
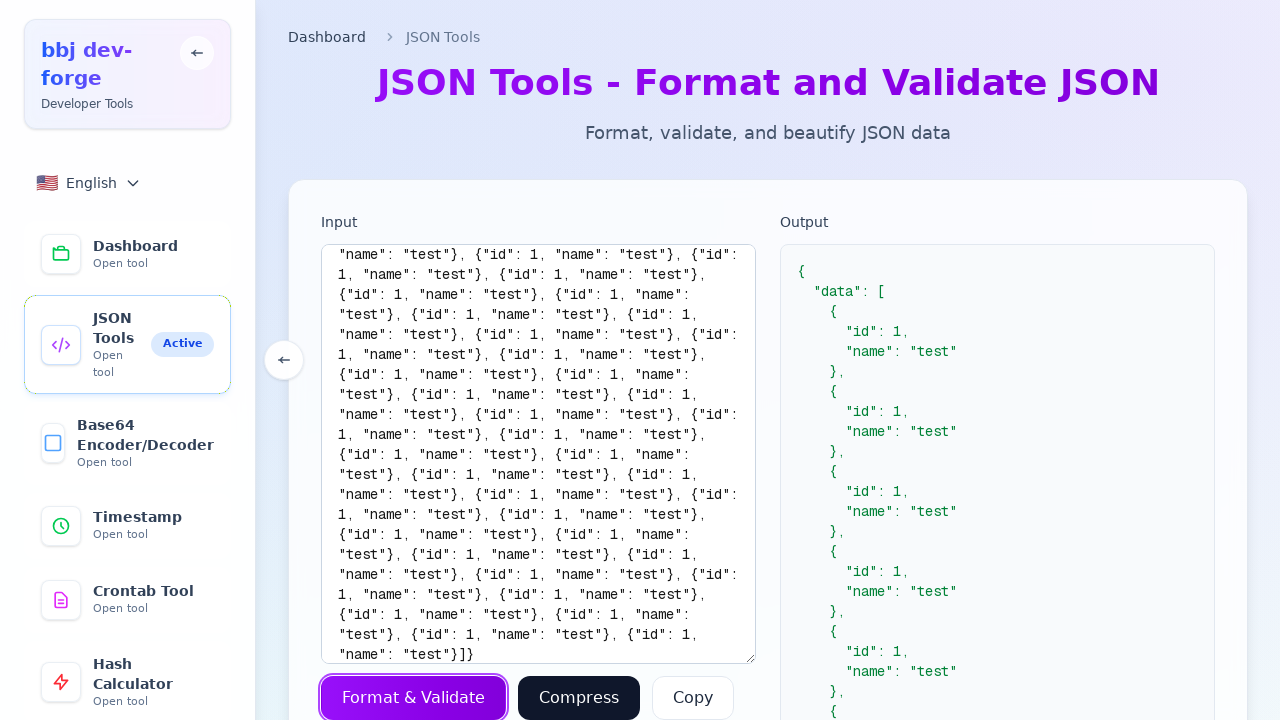

Waited 1000ms for API response of large JSON array
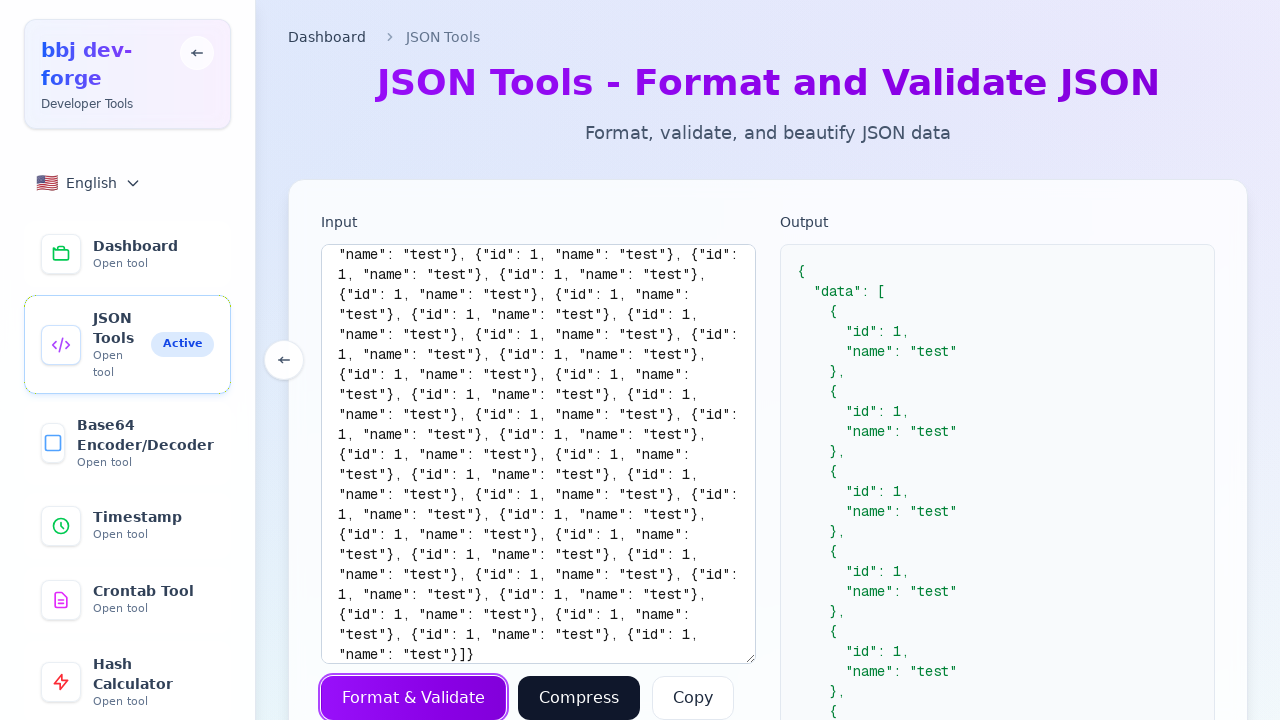

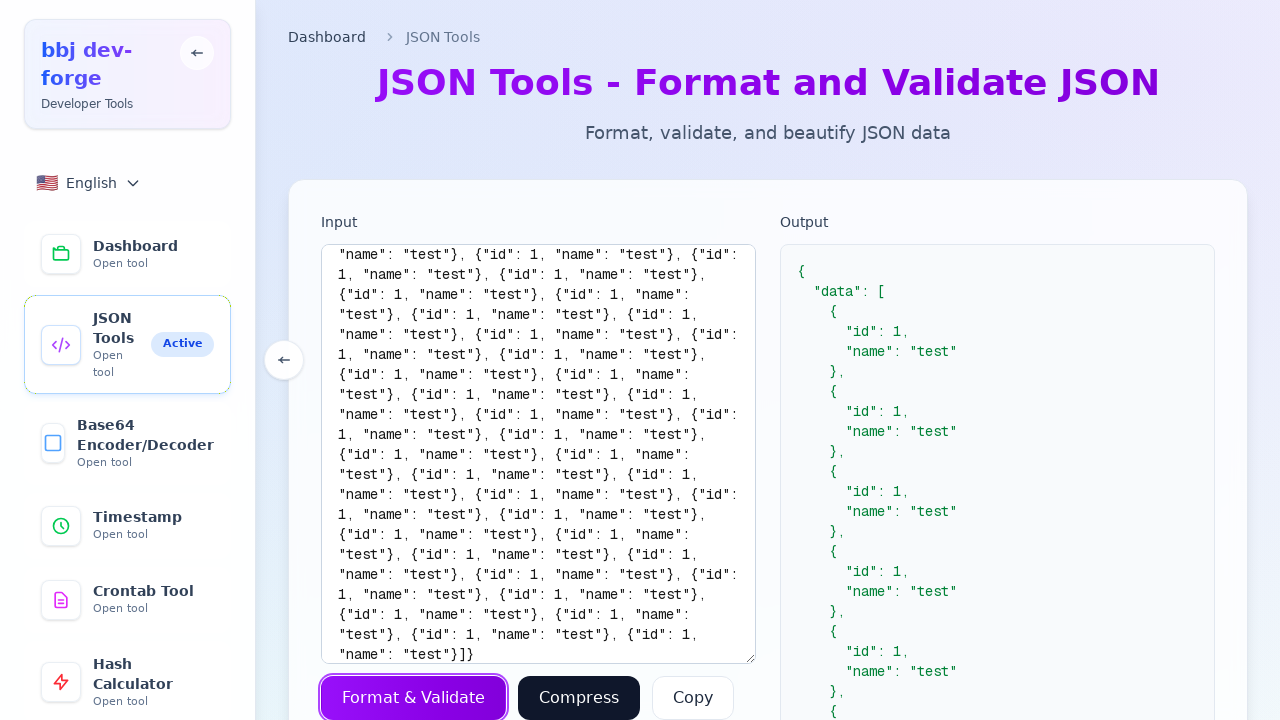